Tests JavaScript execution capabilities on a demo signup form by filling username and email fields, and highlighting the telephone input field with a red border styling.

Starting URL: https://qavbox.github.io/demo/signup/

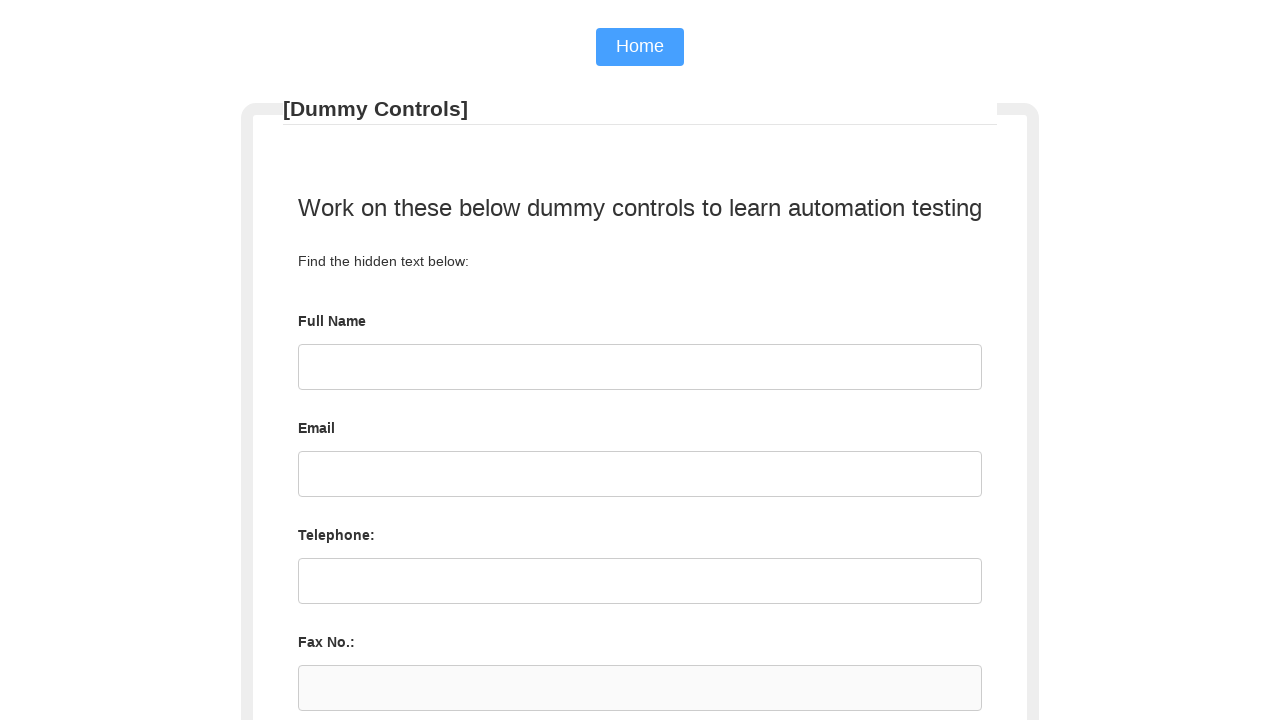

Filled username field with 'testuser2024' on #username
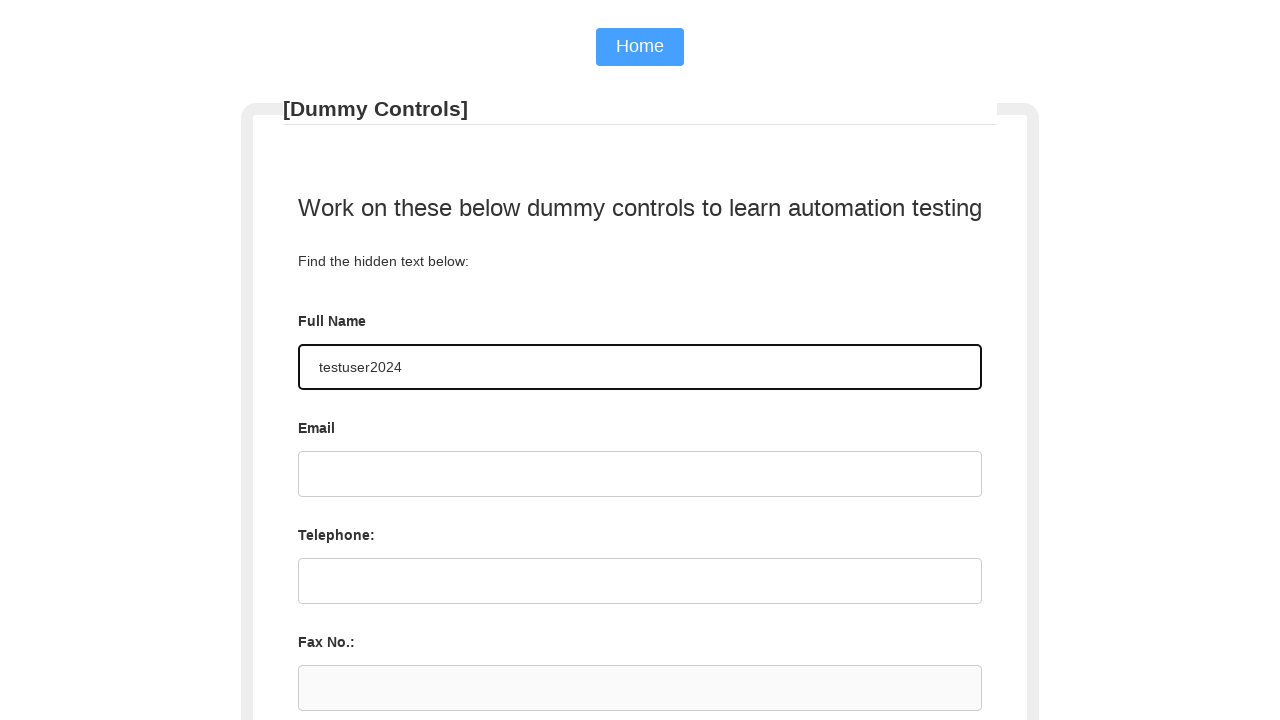

Filled email field with 'johndoe@example.com' on #email
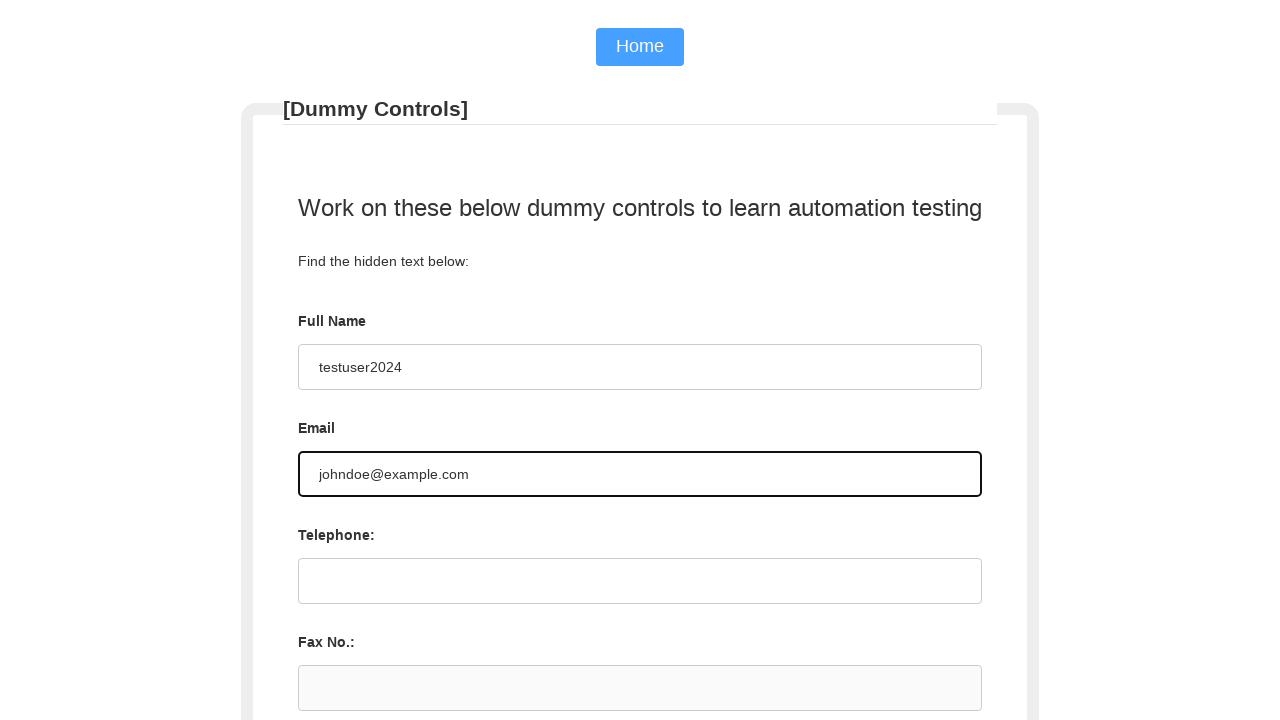

Applied red border and beige background styling to telephone field using JavaScript execution
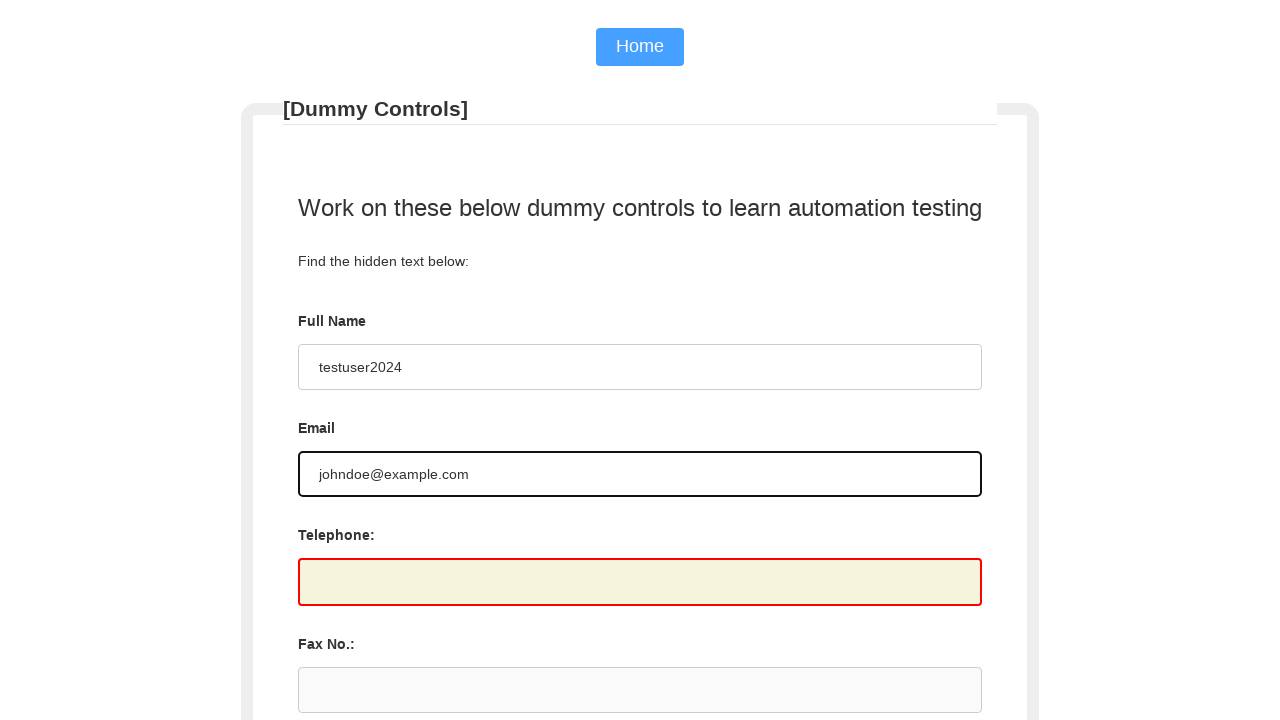

Waited 1 second to view the highlight effect on telephone field
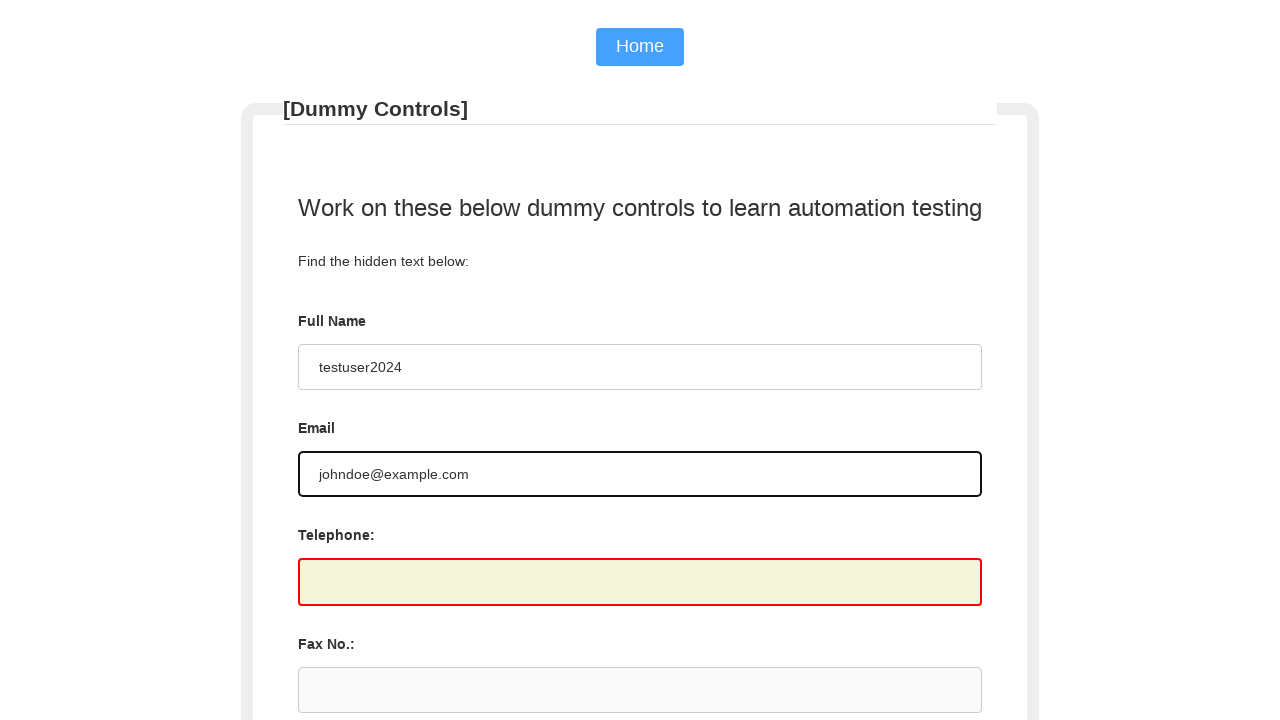

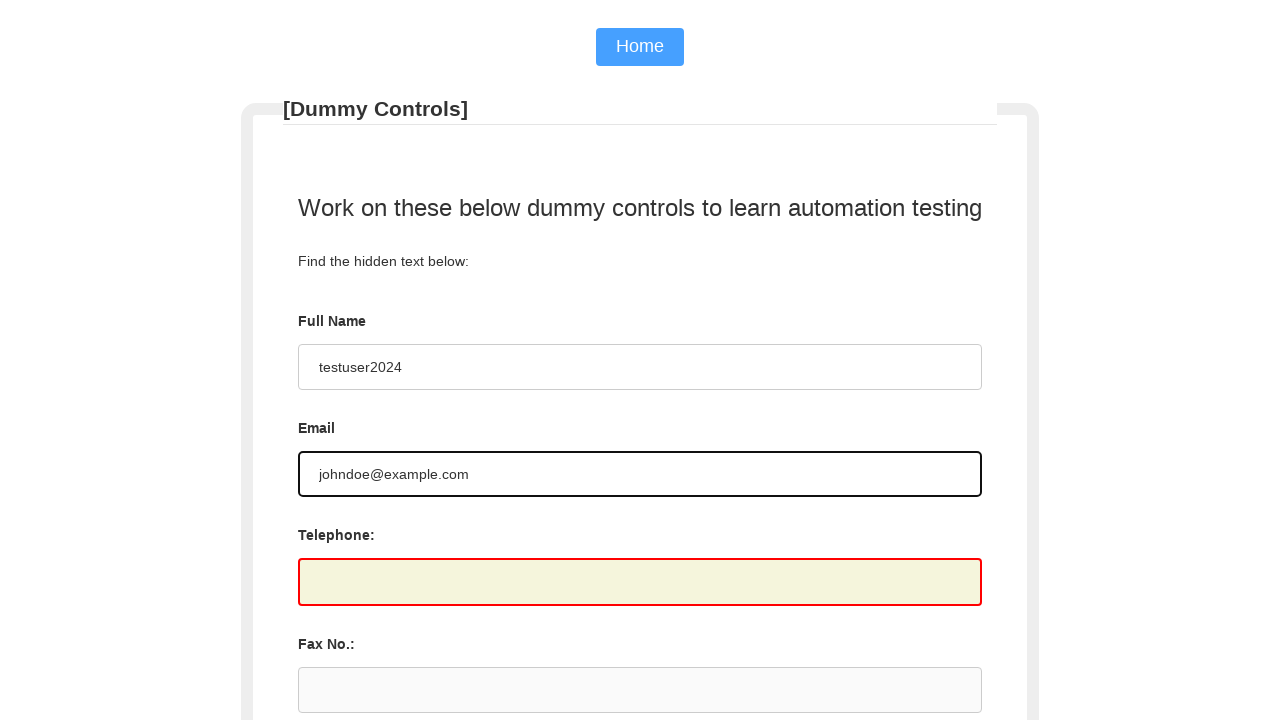